Navigates to Tokopedia's "Our Story" page and takes a screenshot for visual testing

Starting URL: https://www.tokopedia.com/about/our-story/

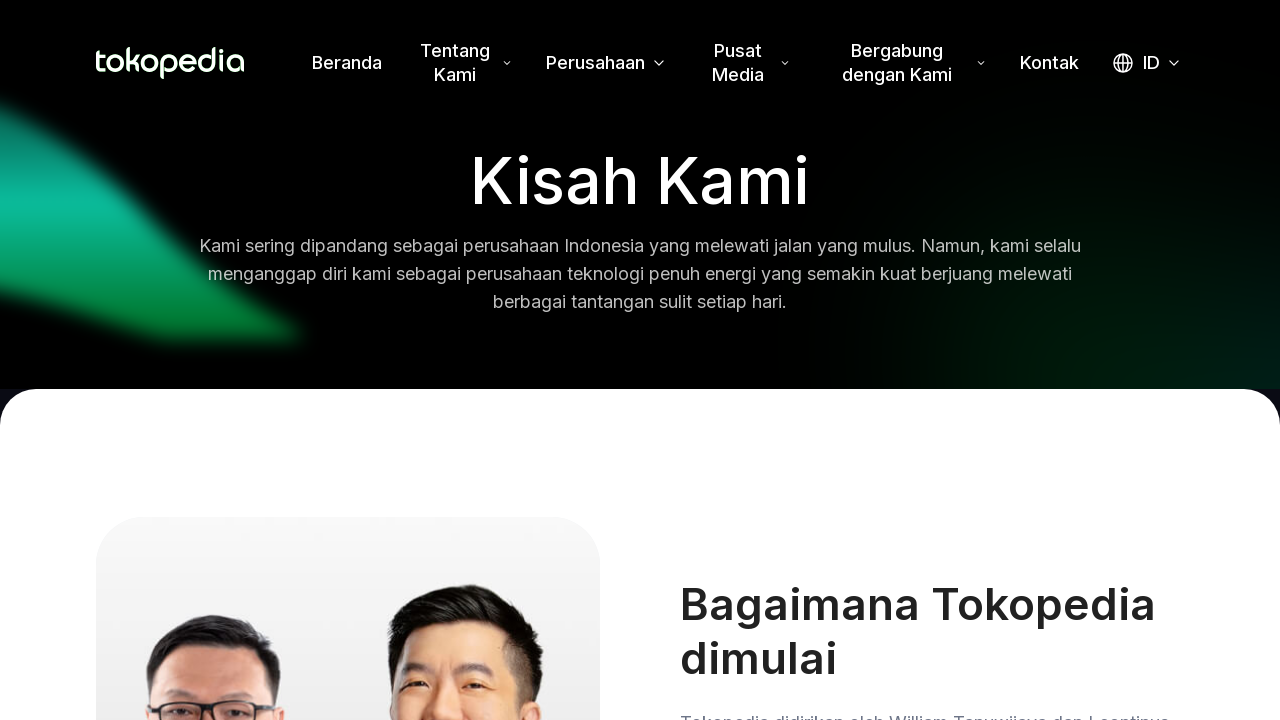

Took screenshot of Tokopedia's Our Story page for visual testing
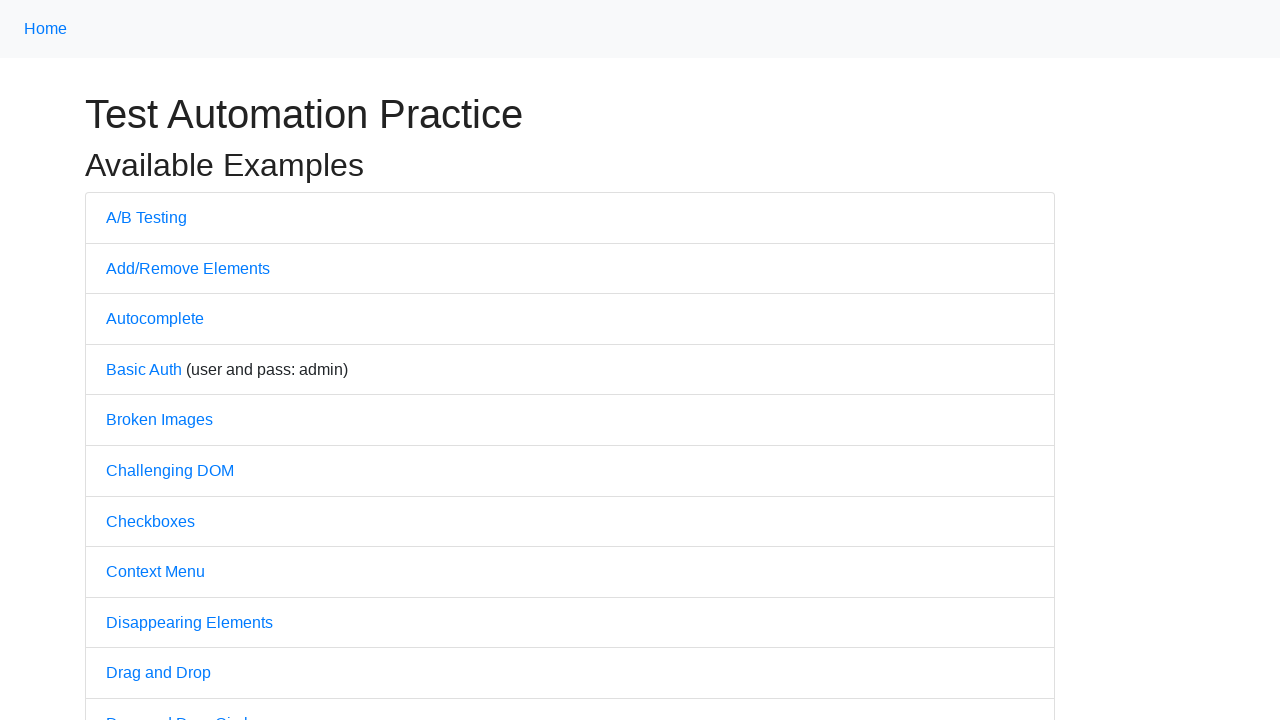

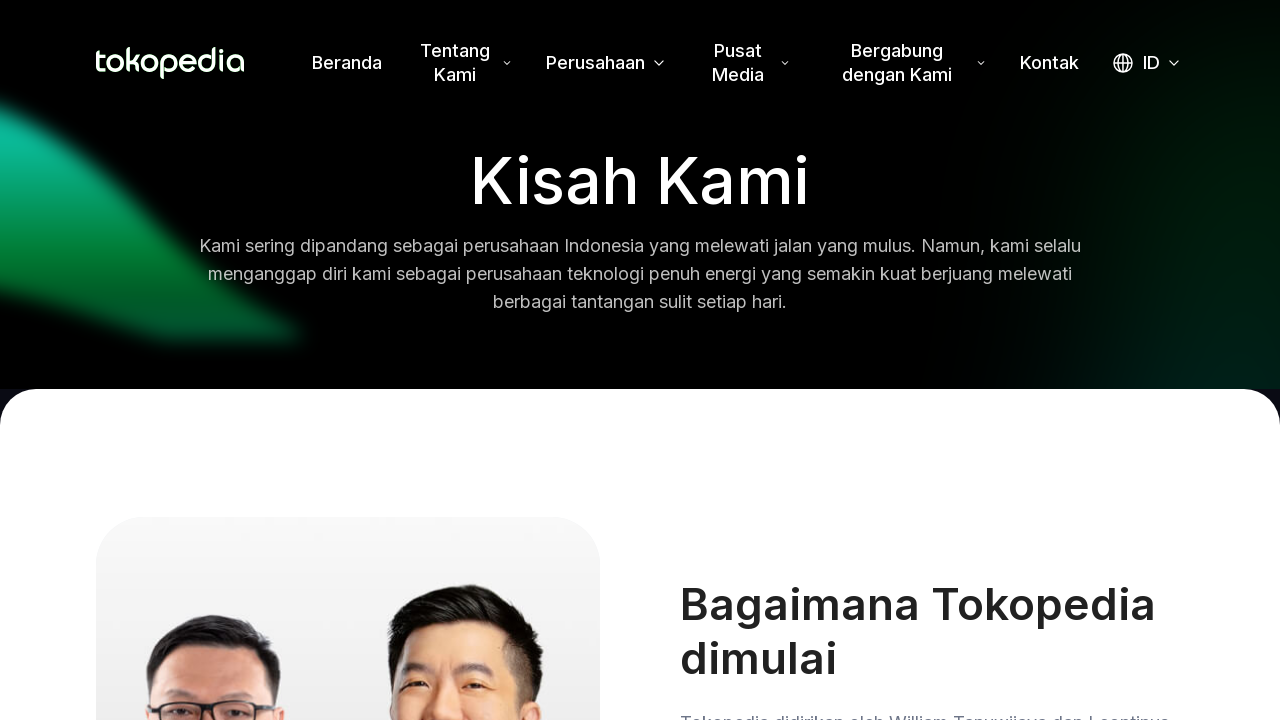